Tests the mode toggle functionality to switch between 2D and 3D visualization modes.

Starting URL: https://thewatchmen.pages.dev

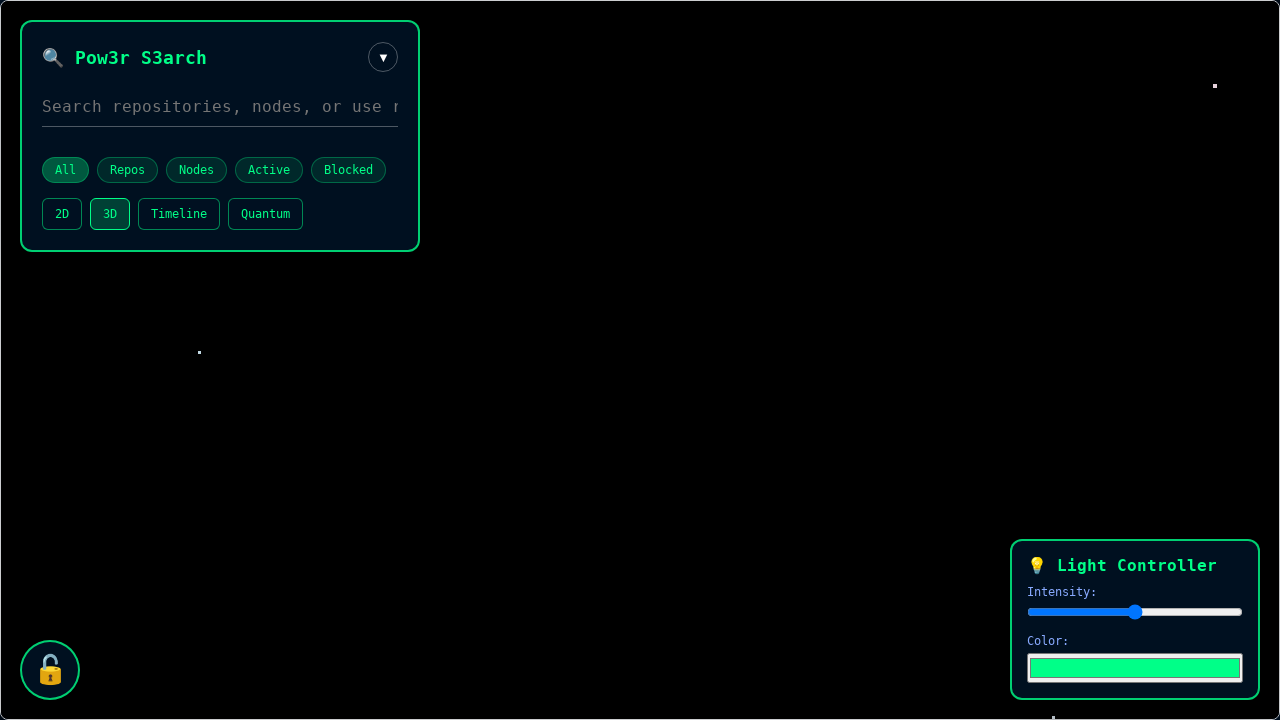

Waited 2 seconds for page to initialize
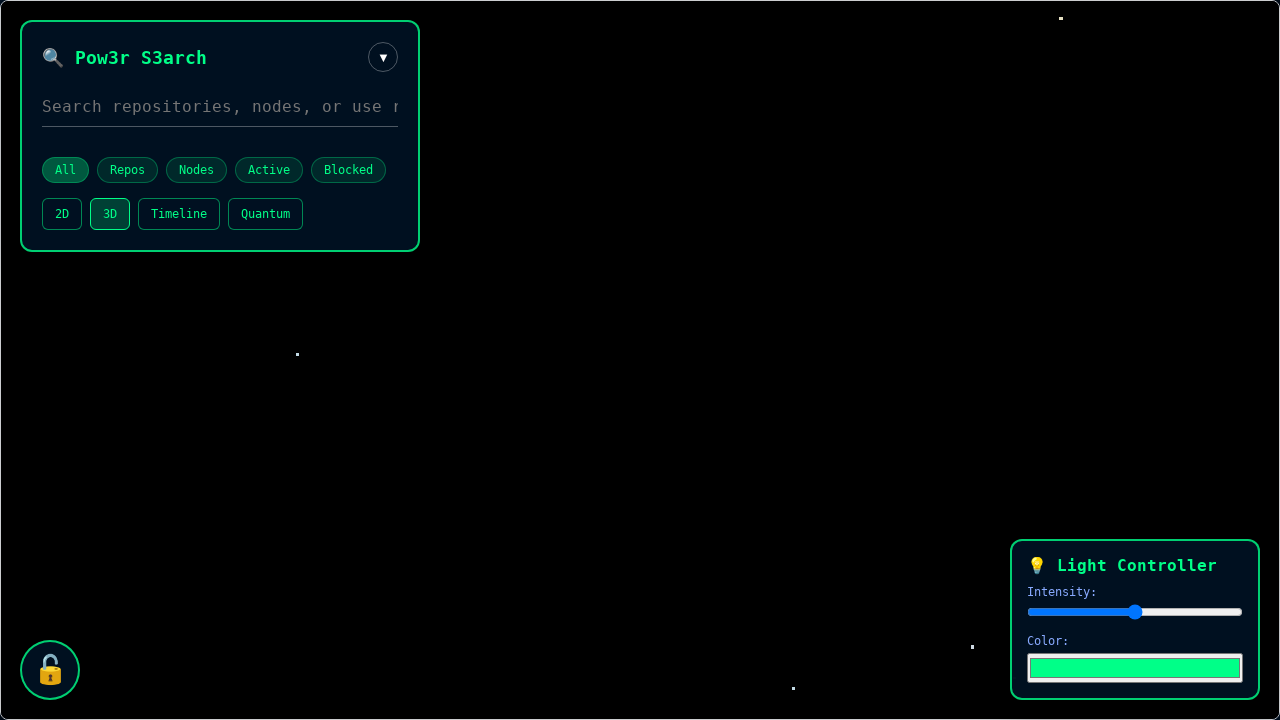

Located mode toggle button
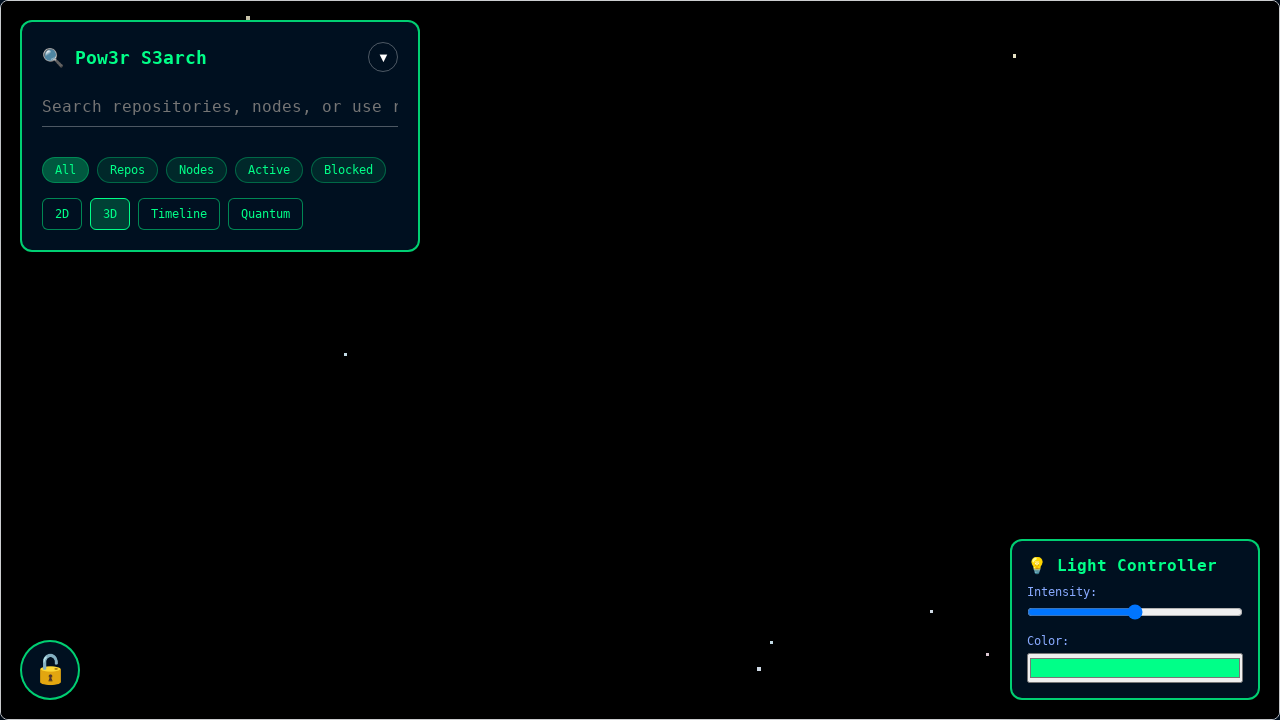

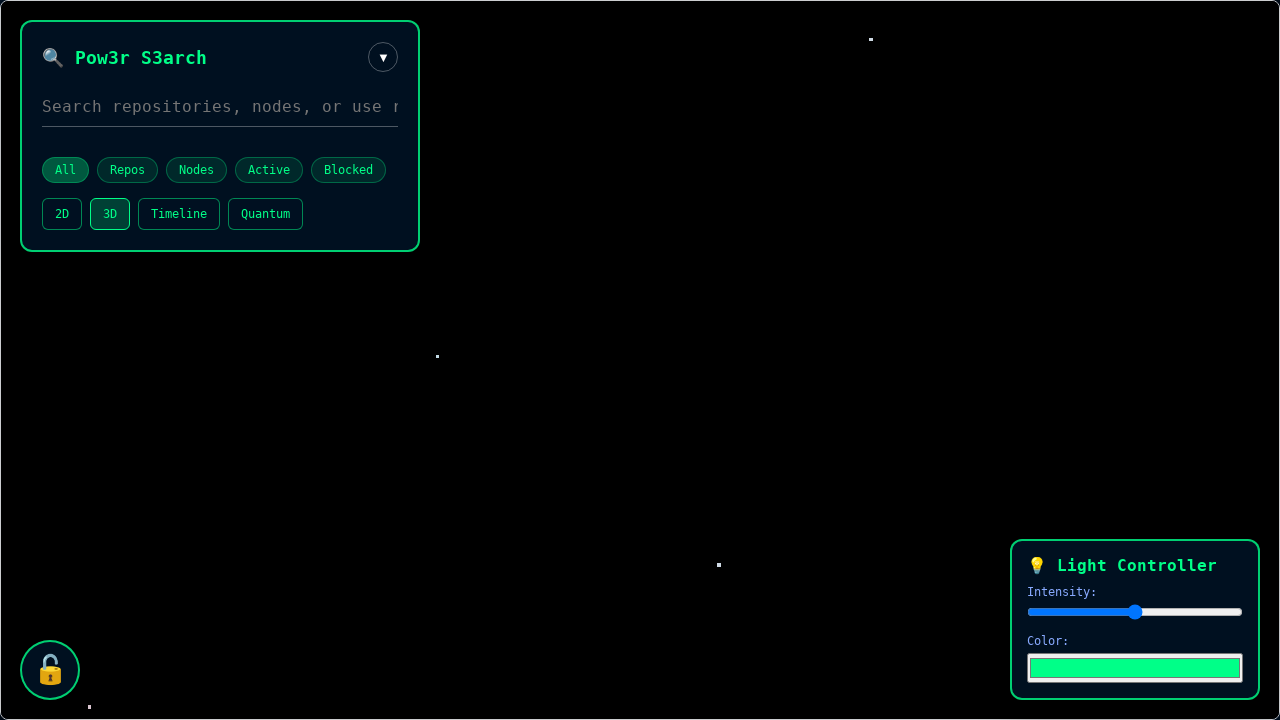